Tests adding a cookie to the browser

Starting URL: https://webdriver.io

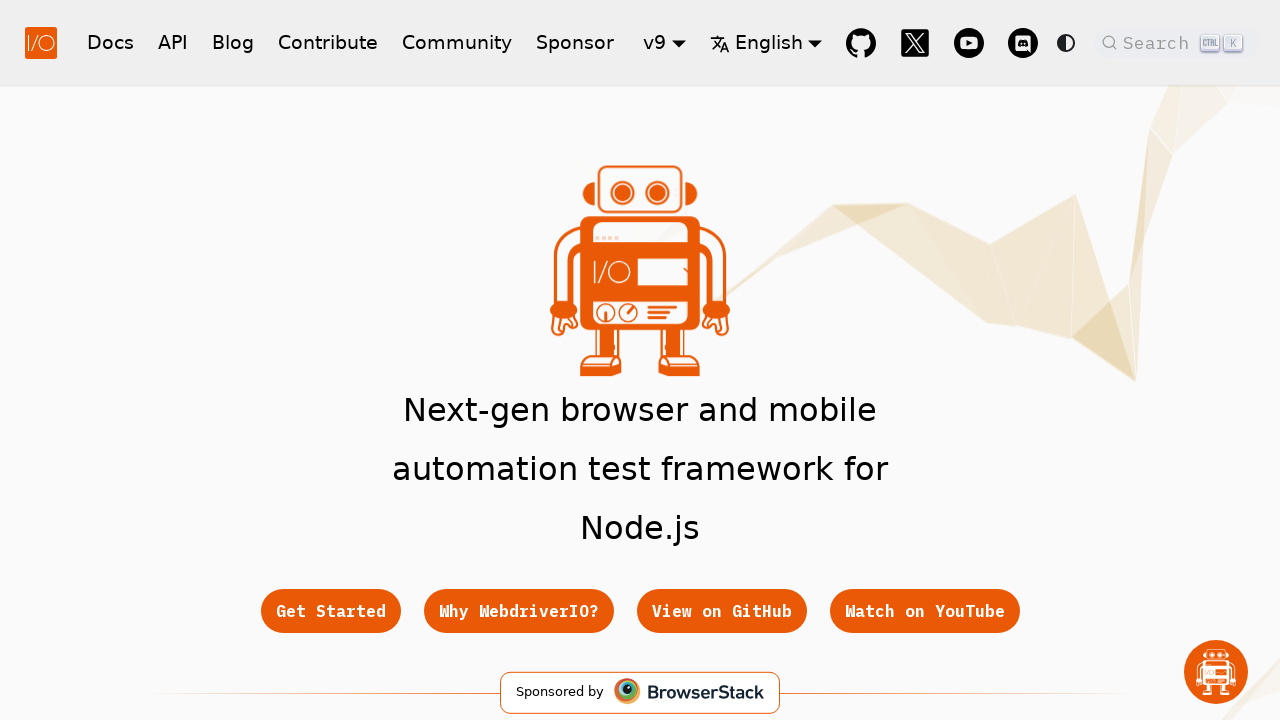

Added cookie 'foo' with value 'bar' to the context
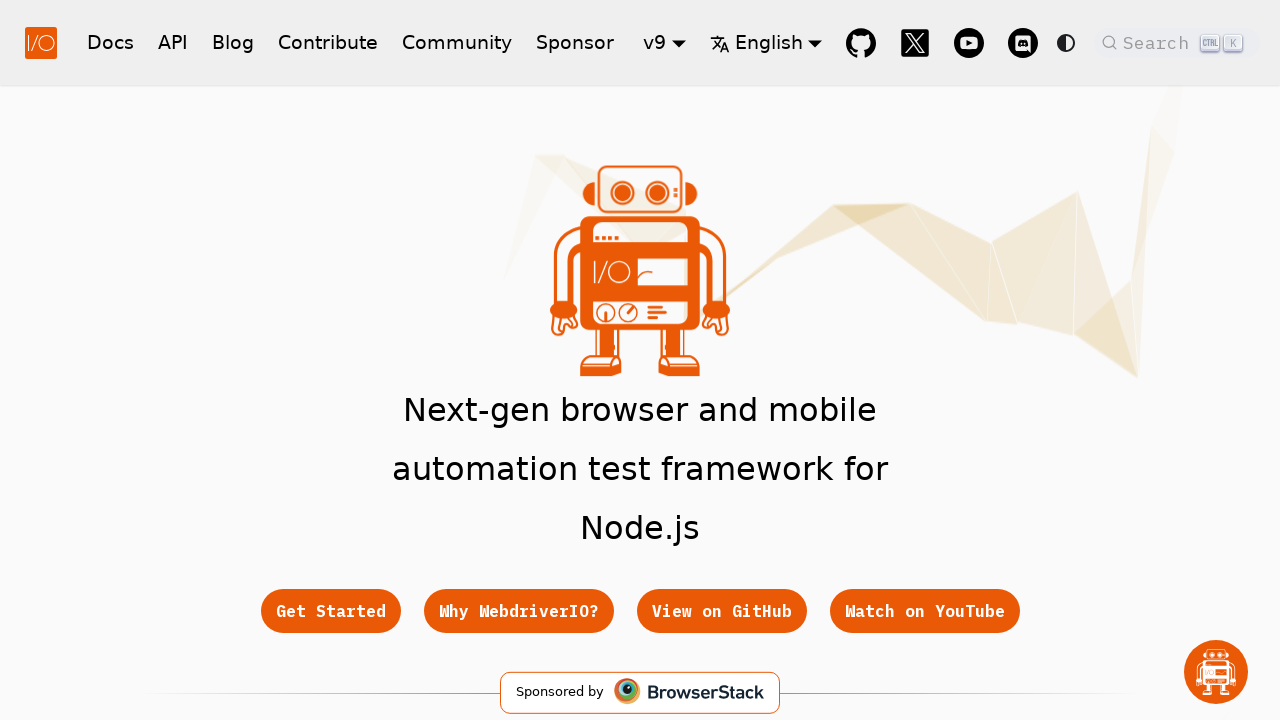

Retrieved all cookies from the context
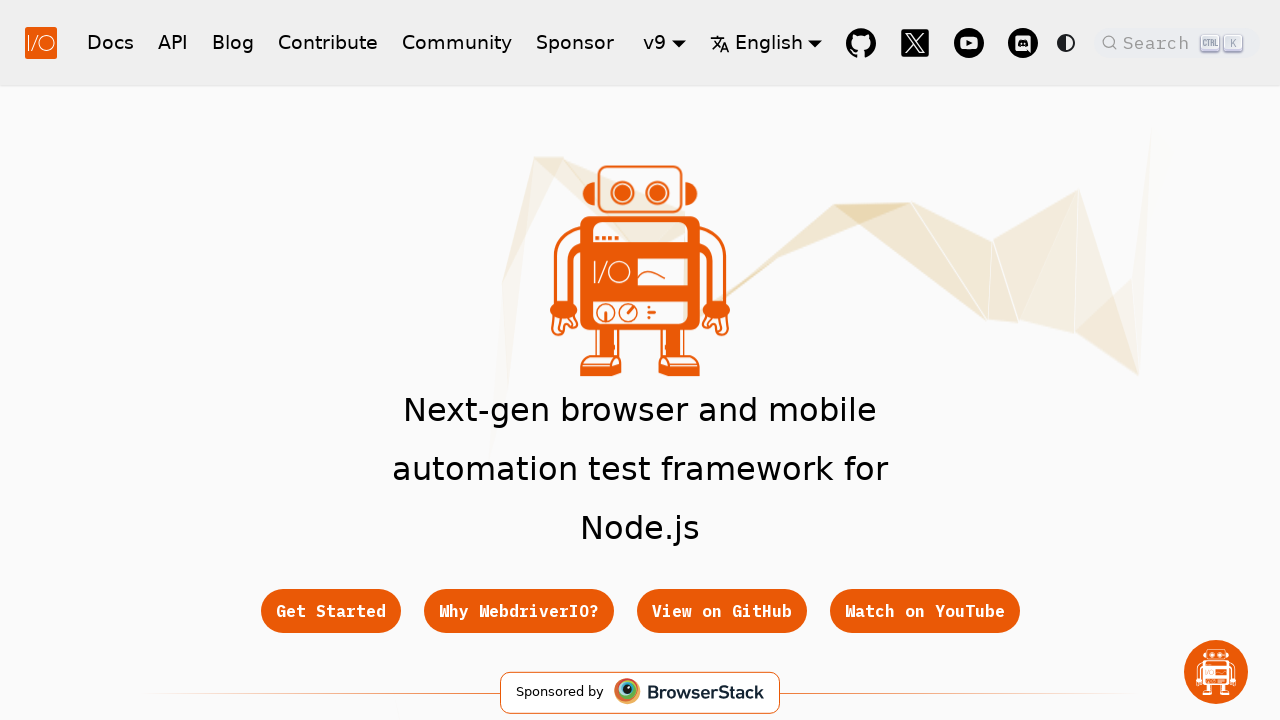

Extracted cookie names from the cookies list
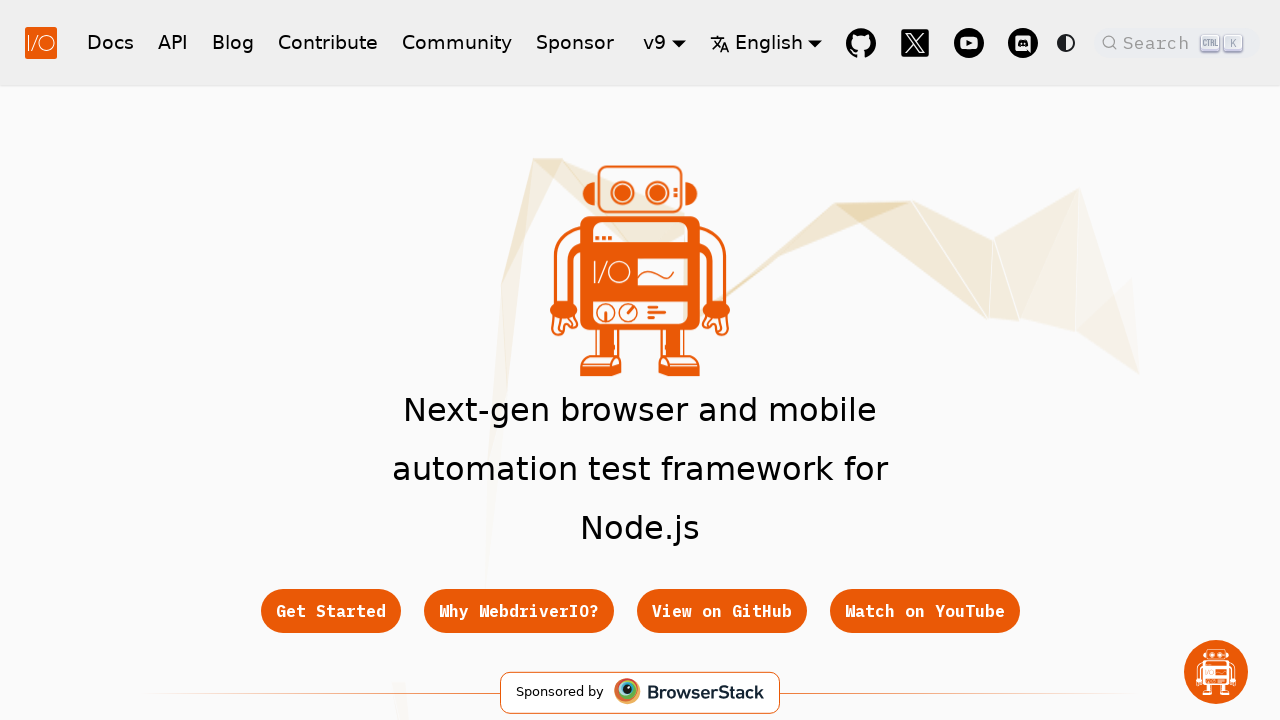

Verified that cookie 'foo' exists in the cookies list
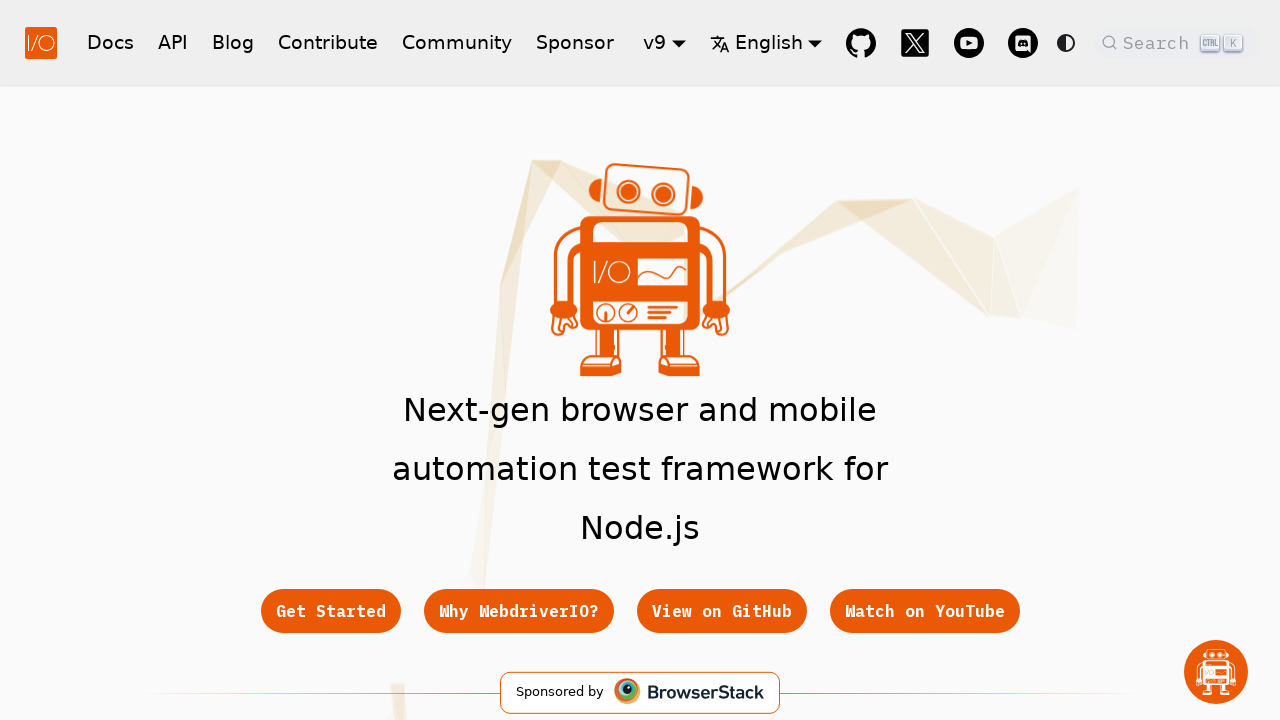

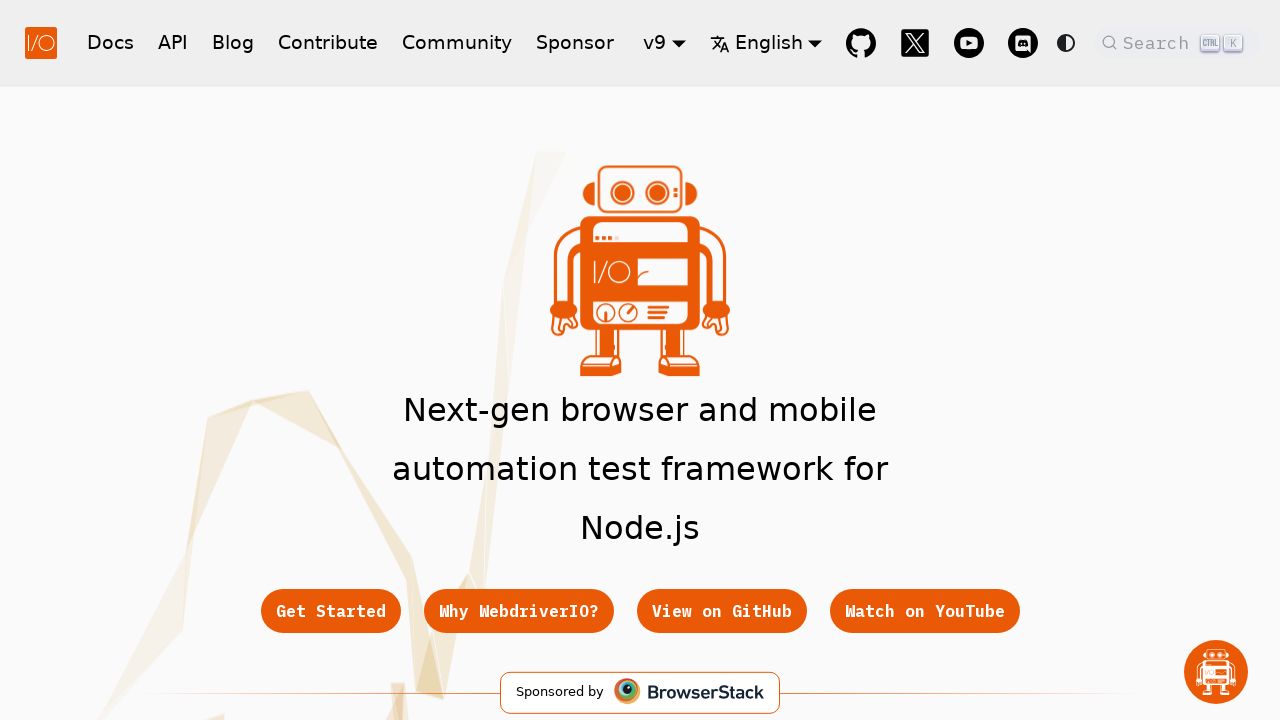